Tests if a newly added todo gets appended to the todo list when the list is initially empty

Starting URL: https://todomvc.com/examples/typescript-angular/#/

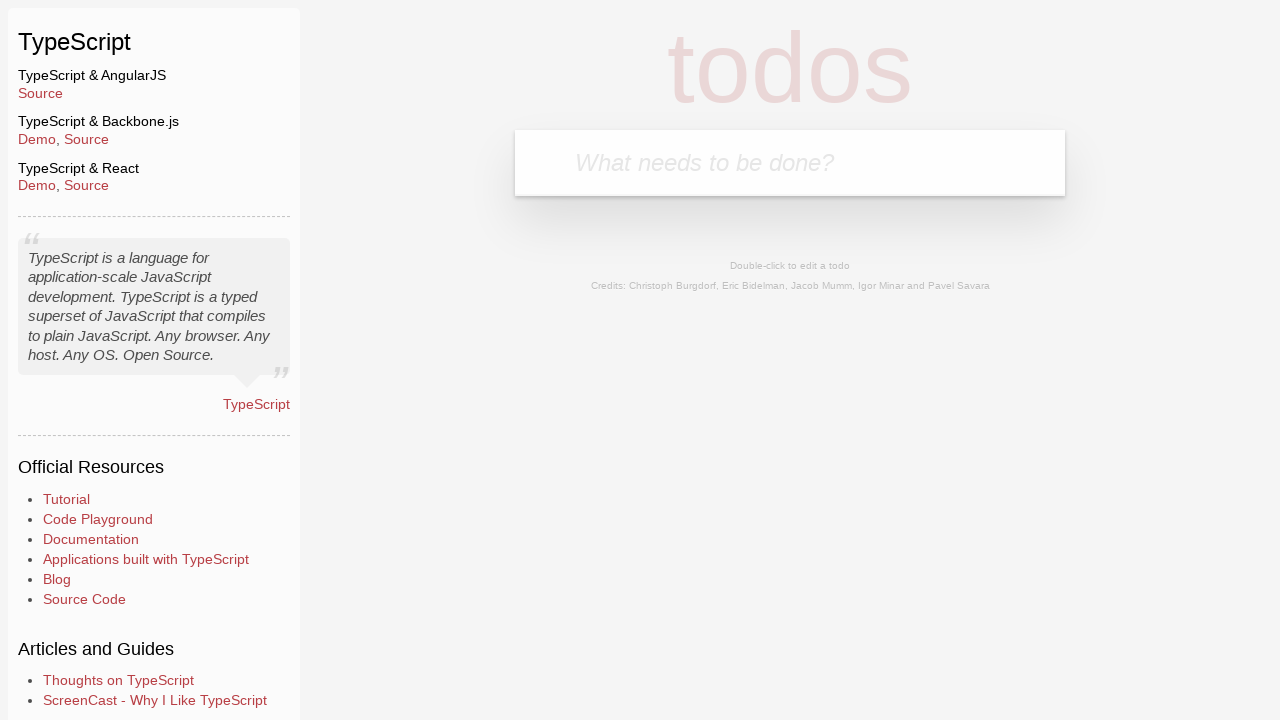

Filled new todo input field with 'example' on .new-todo
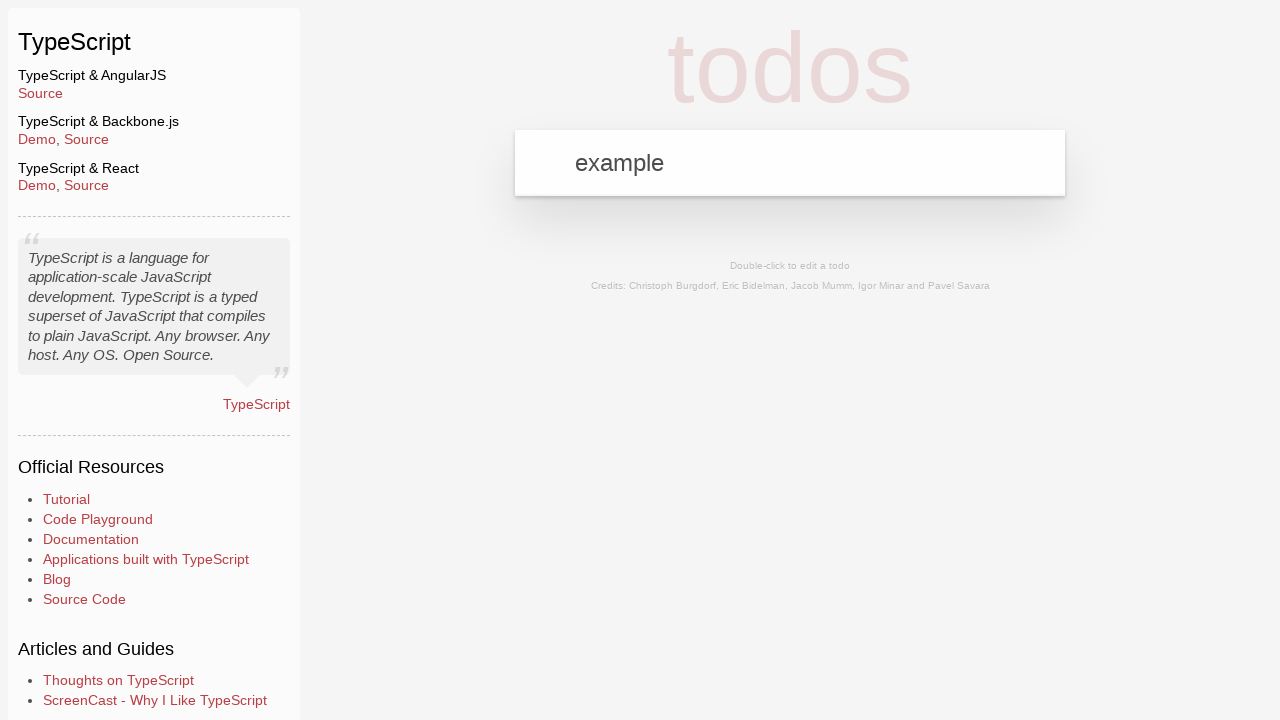

Pressed Enter to submit the new todo on .new-todo
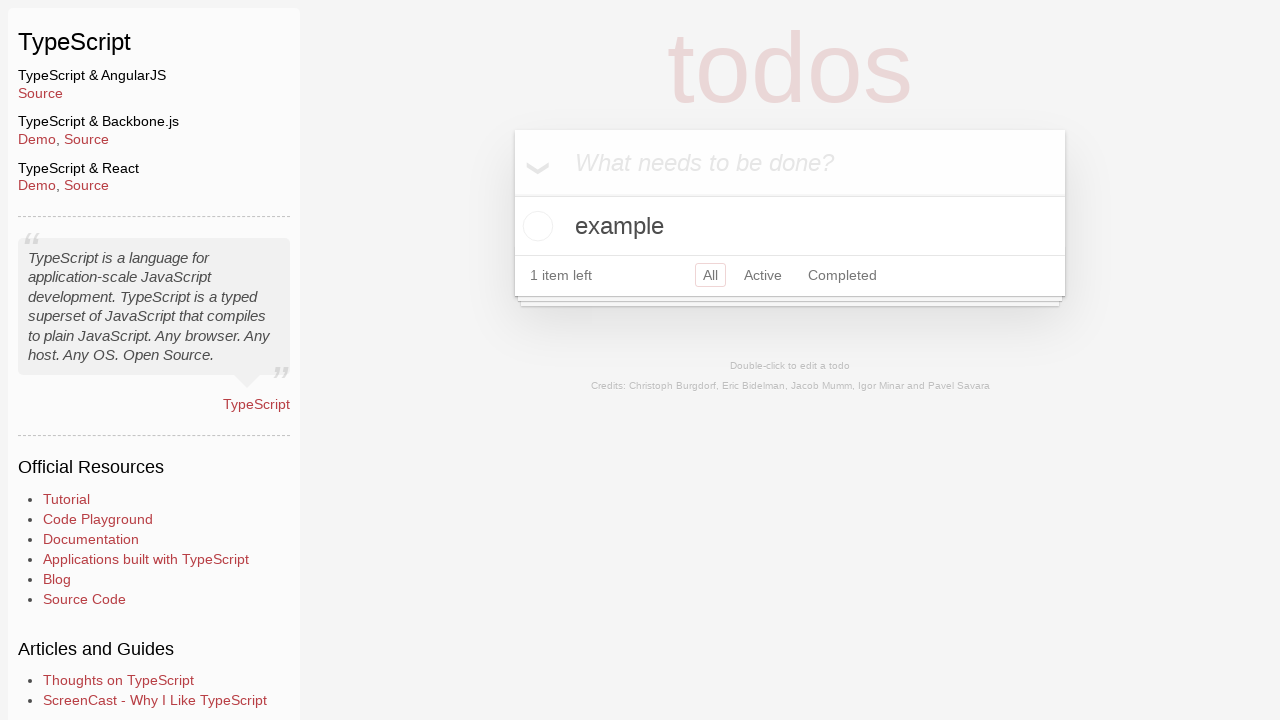

Verified that new todo 'example' was appended to the todo list
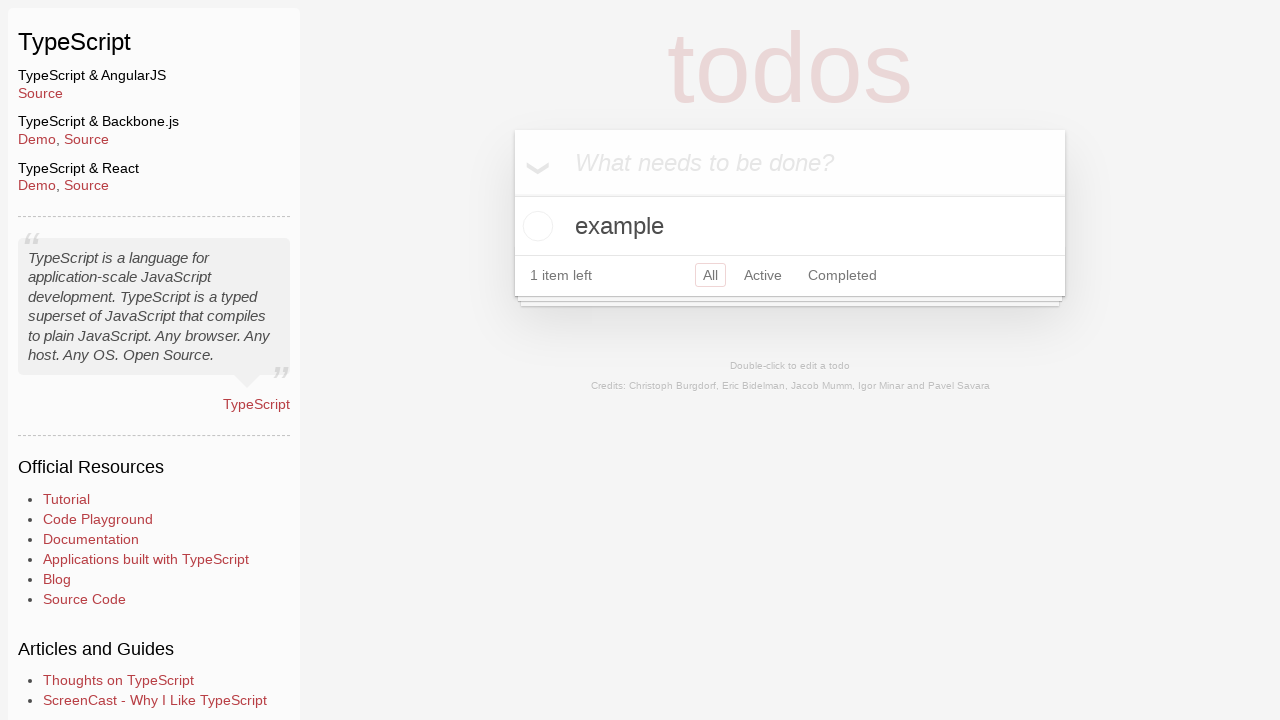

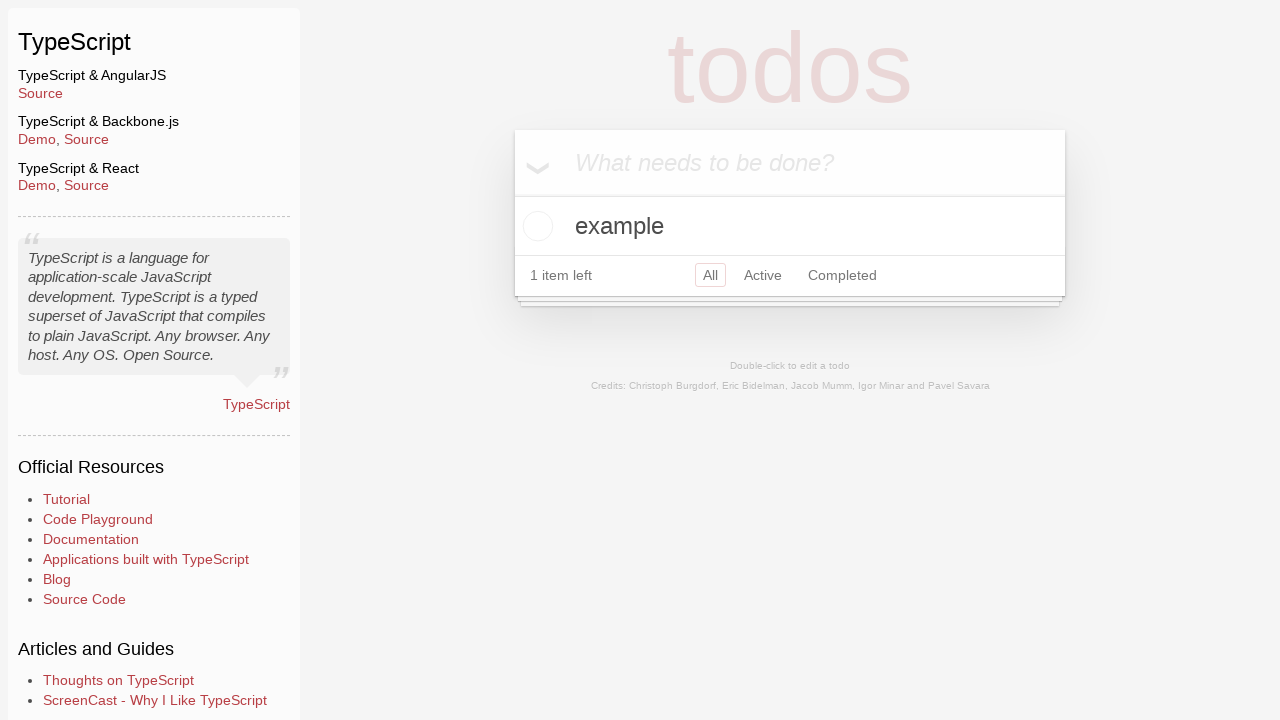